Tests the hover menu functionality on SpiceJet website by hovering over the "Add-ons" menu item and clicking on the "Student Discount" submenu option.

Starting URL: https://www.spicejet.com/

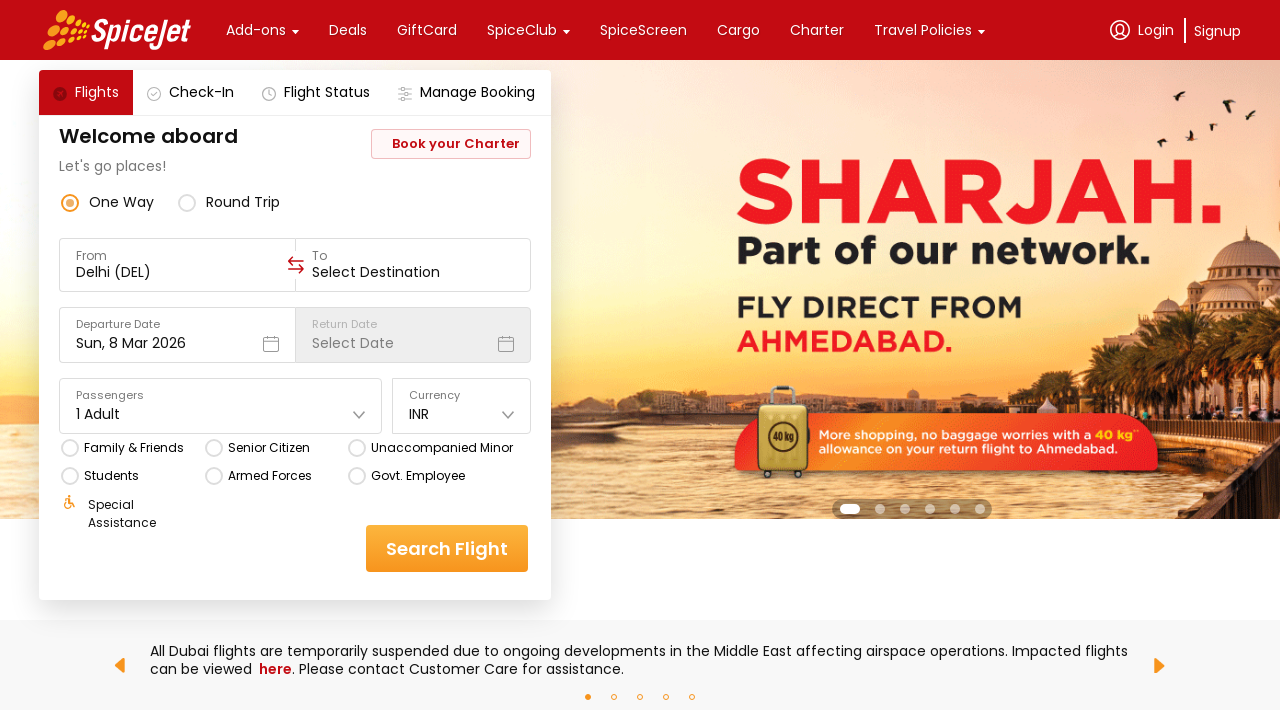

Located the Add-ons menu item
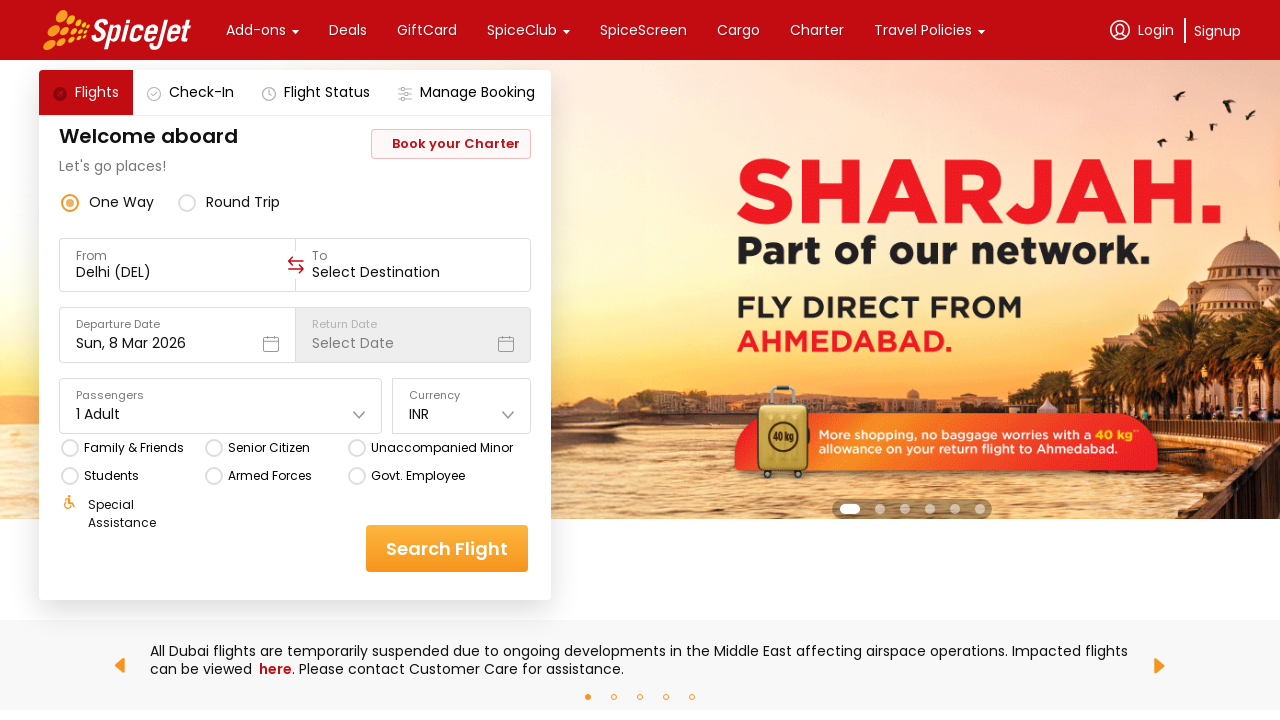

Hovered over the Add-ons menu to reveal submenu at (256, 30) on xpath=//div[text()='Add-ons']
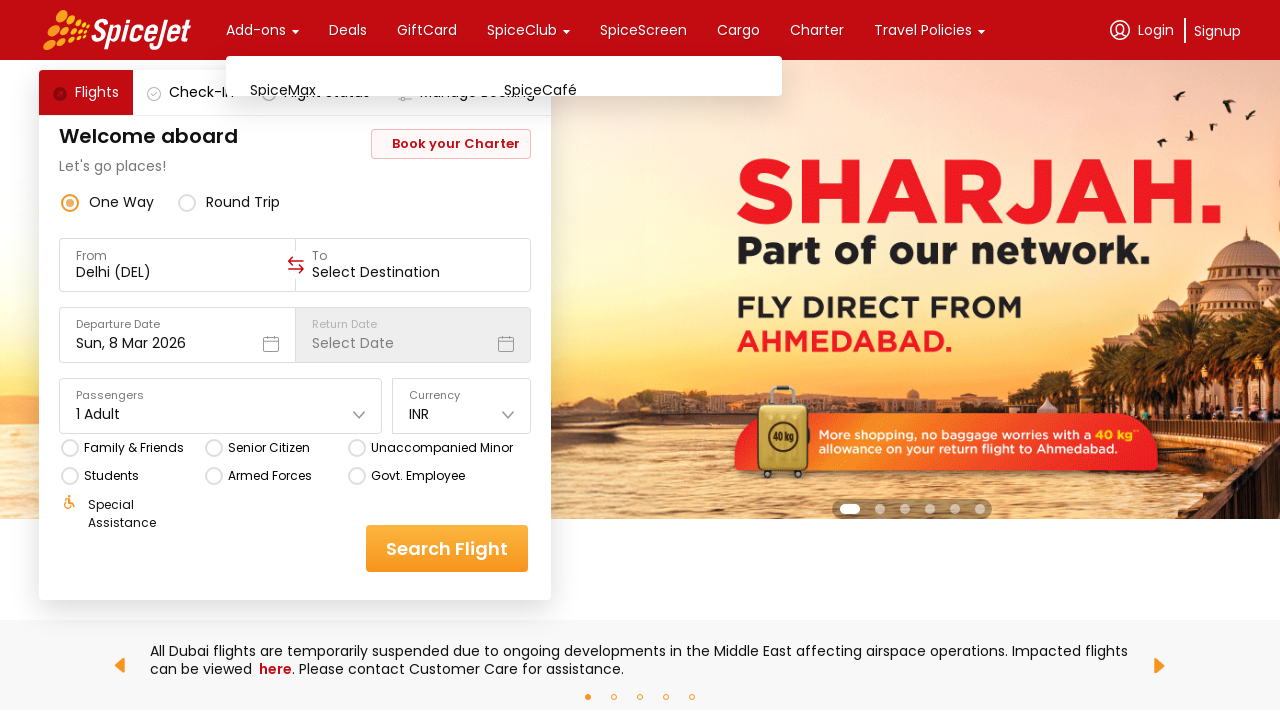

Clicked on Student Discount submenu option at (631, 189) on xpath=//div[text()='Student Discount']
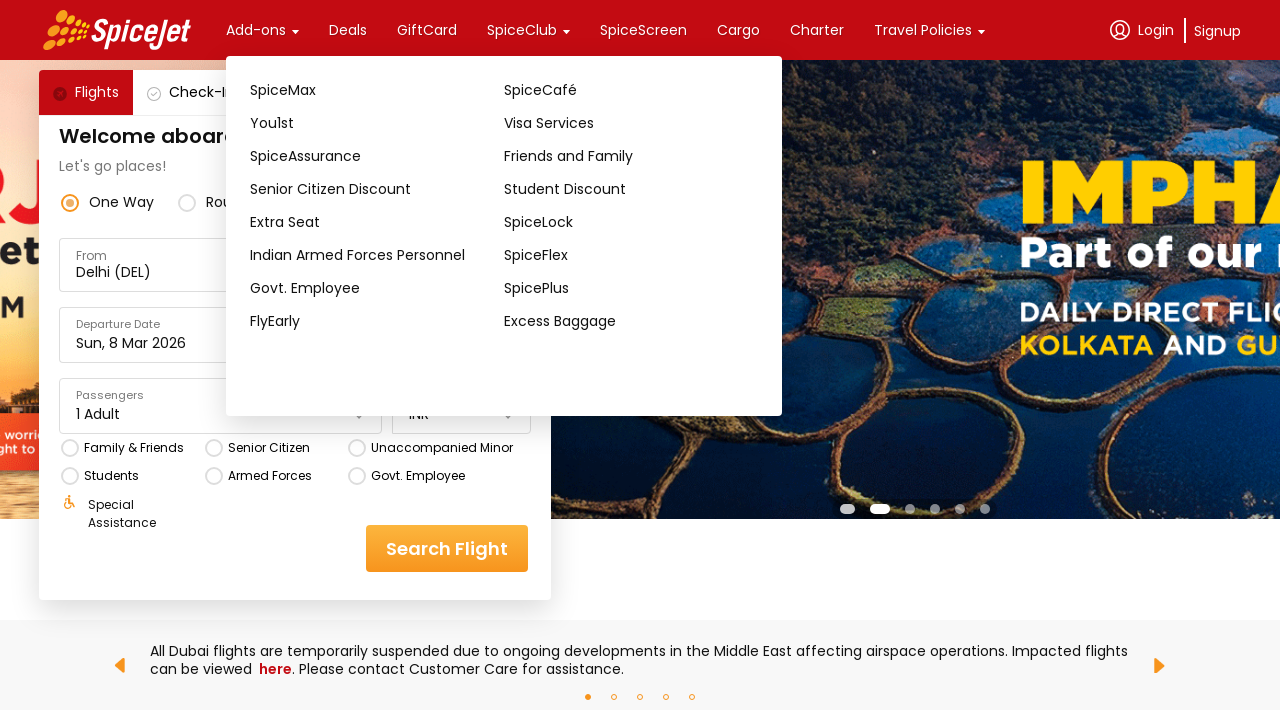

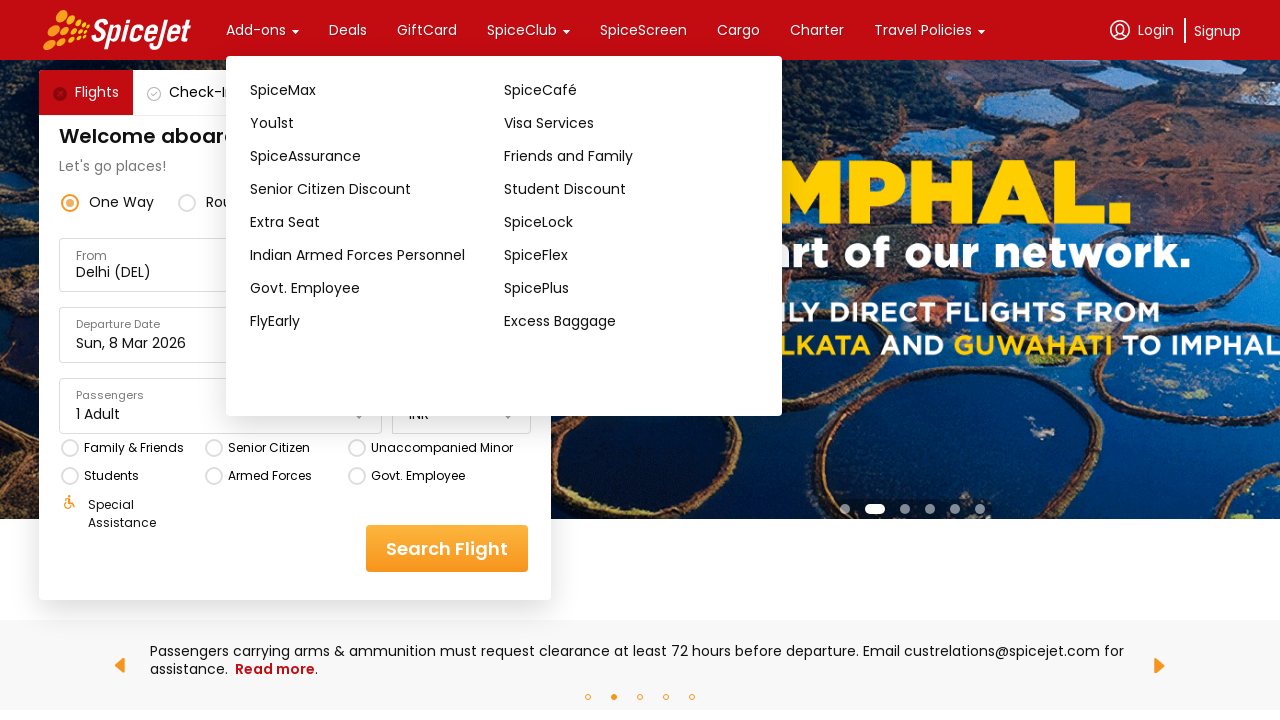